Tests that the toggle-all checkbox state updates when individual items are completed or cleared

Starting URL: https://demo.playwright.dev/todomvc

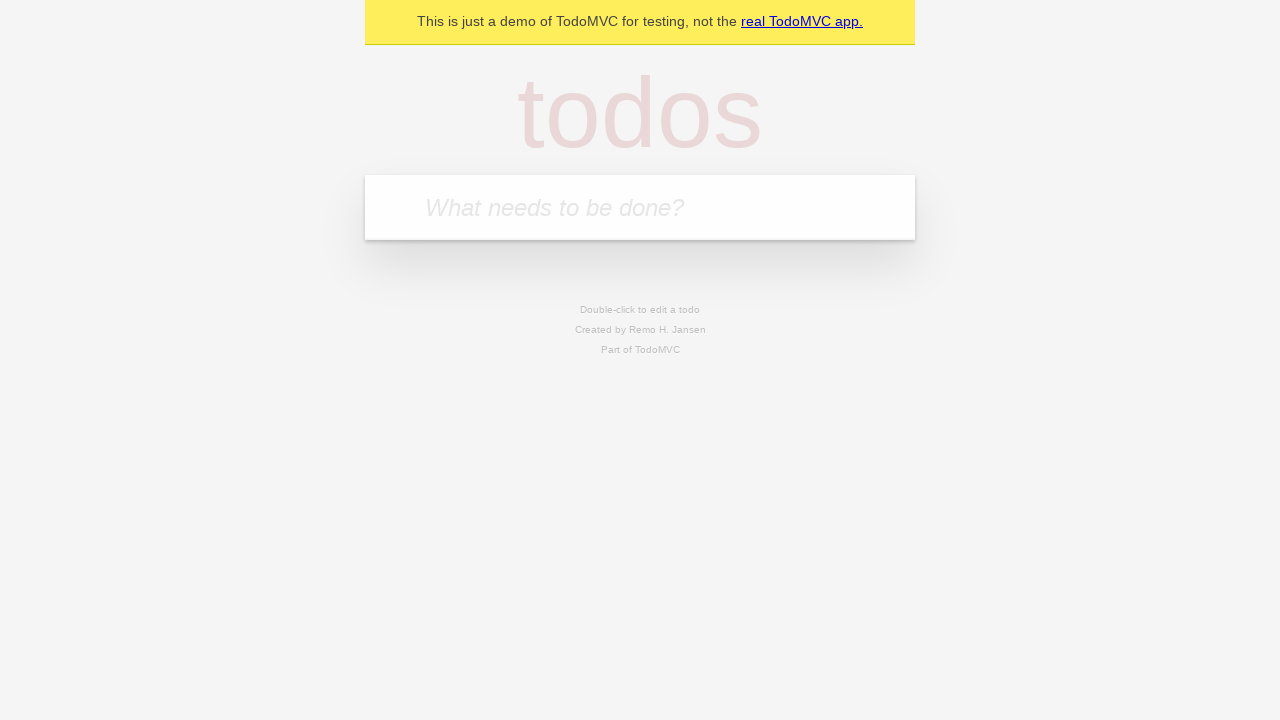

Filled new todo input with 'buy some cheese' on .new-todo
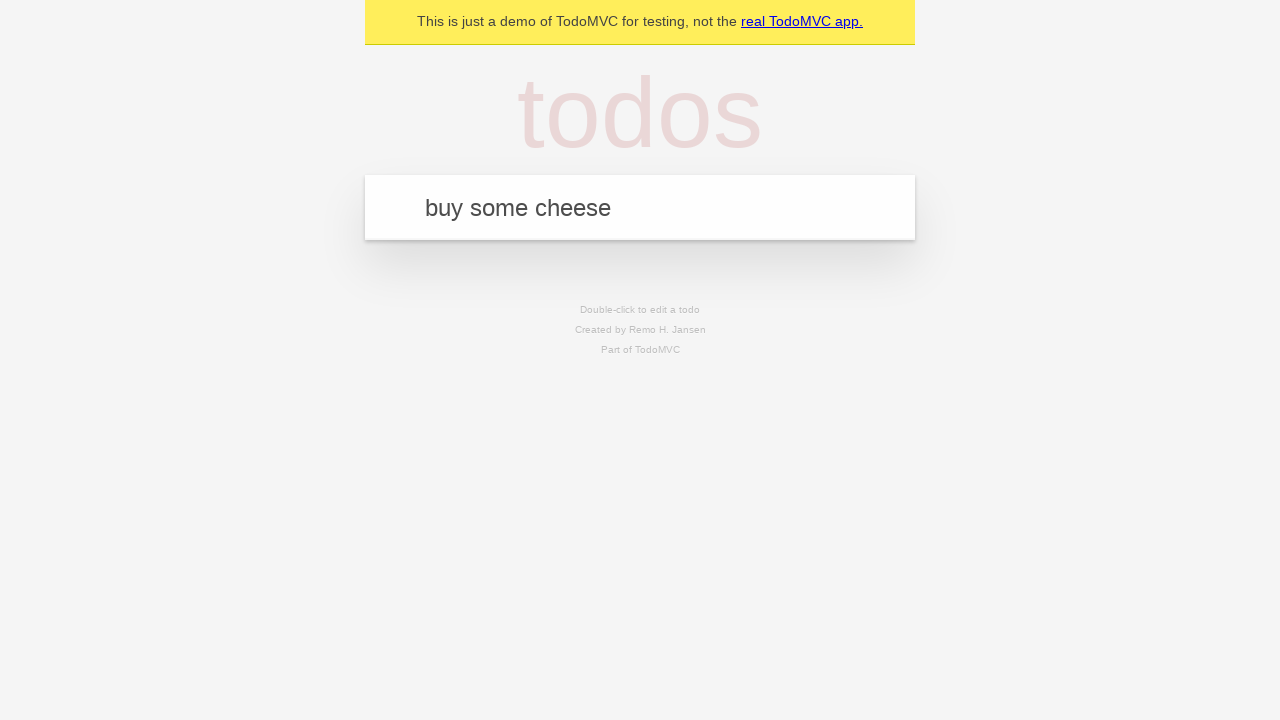

Pressed Enter to create first todo on .new-todo
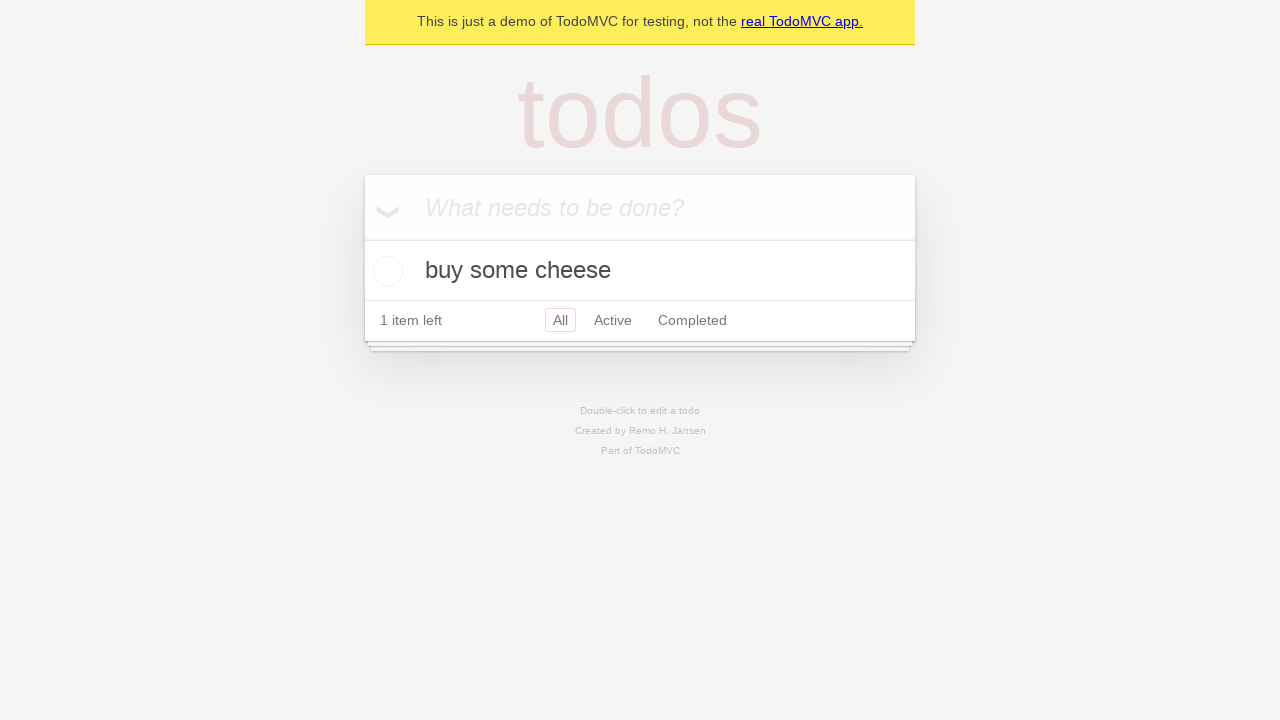

Filled new todo input with 'feed the cat' on .new-todo
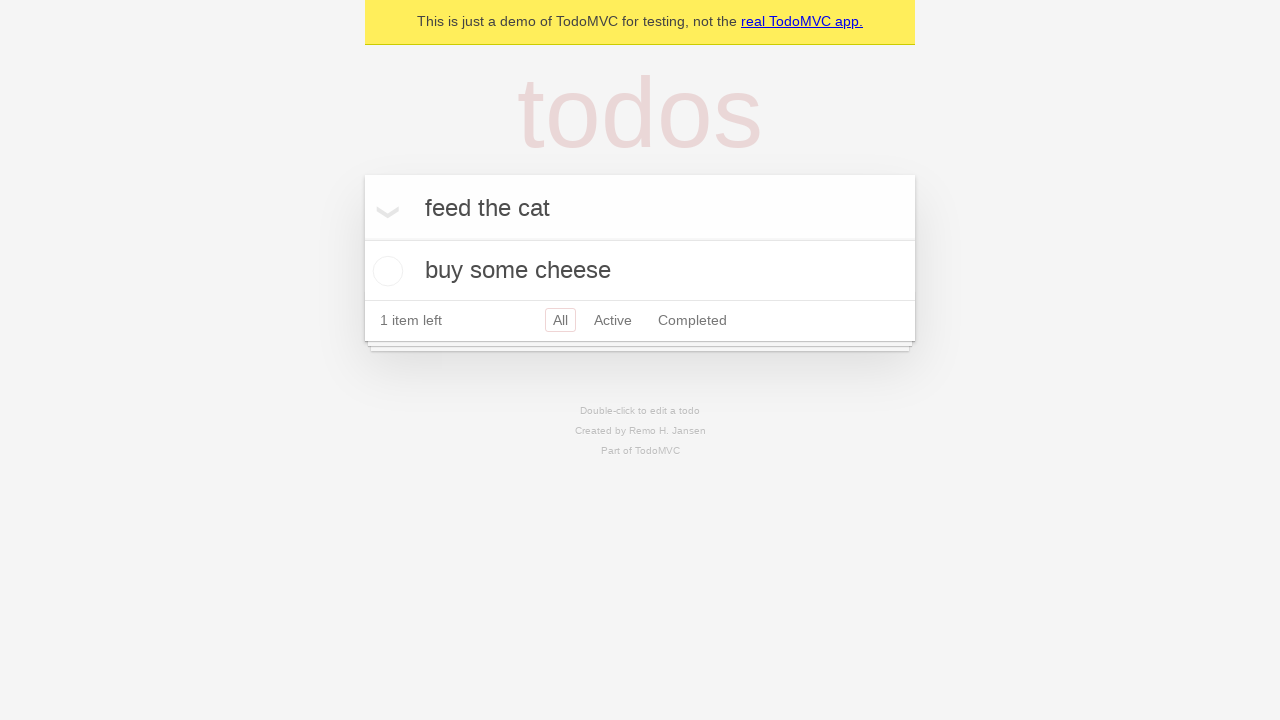

Pressed Enter to create second todo on .new-todo
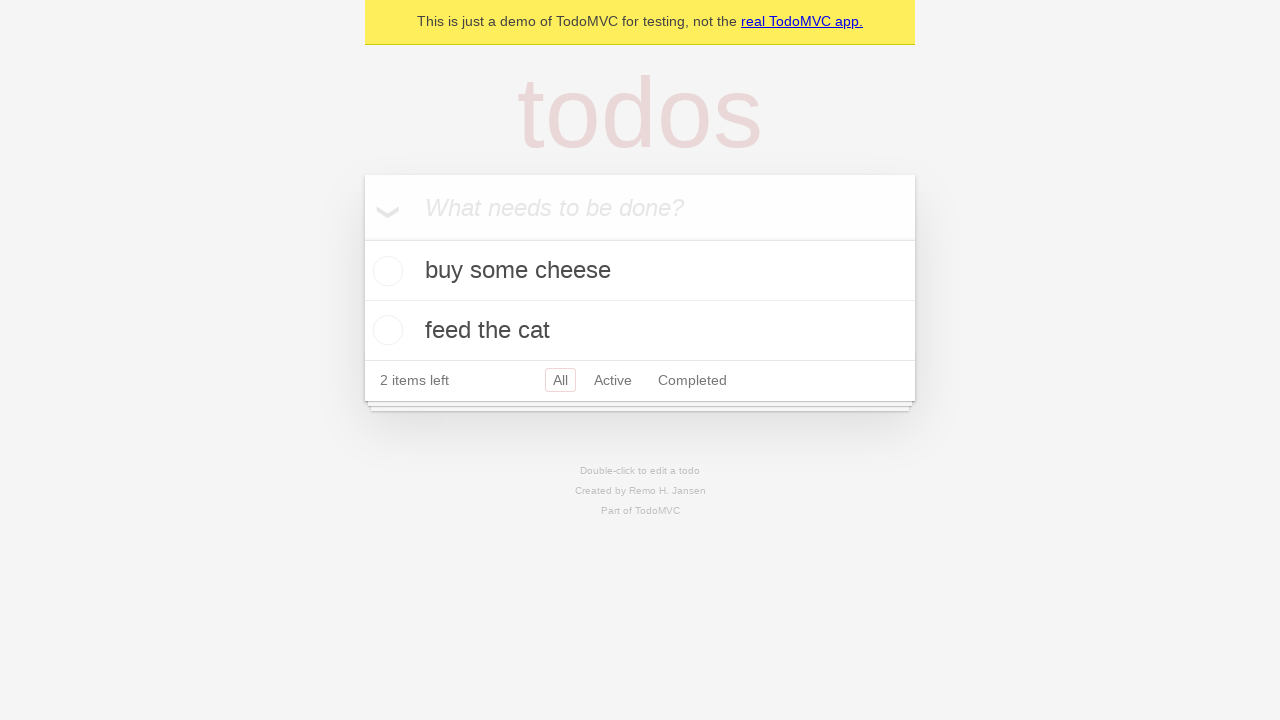

Filled new todo input with 'book a doctors appointment' on .new-todo
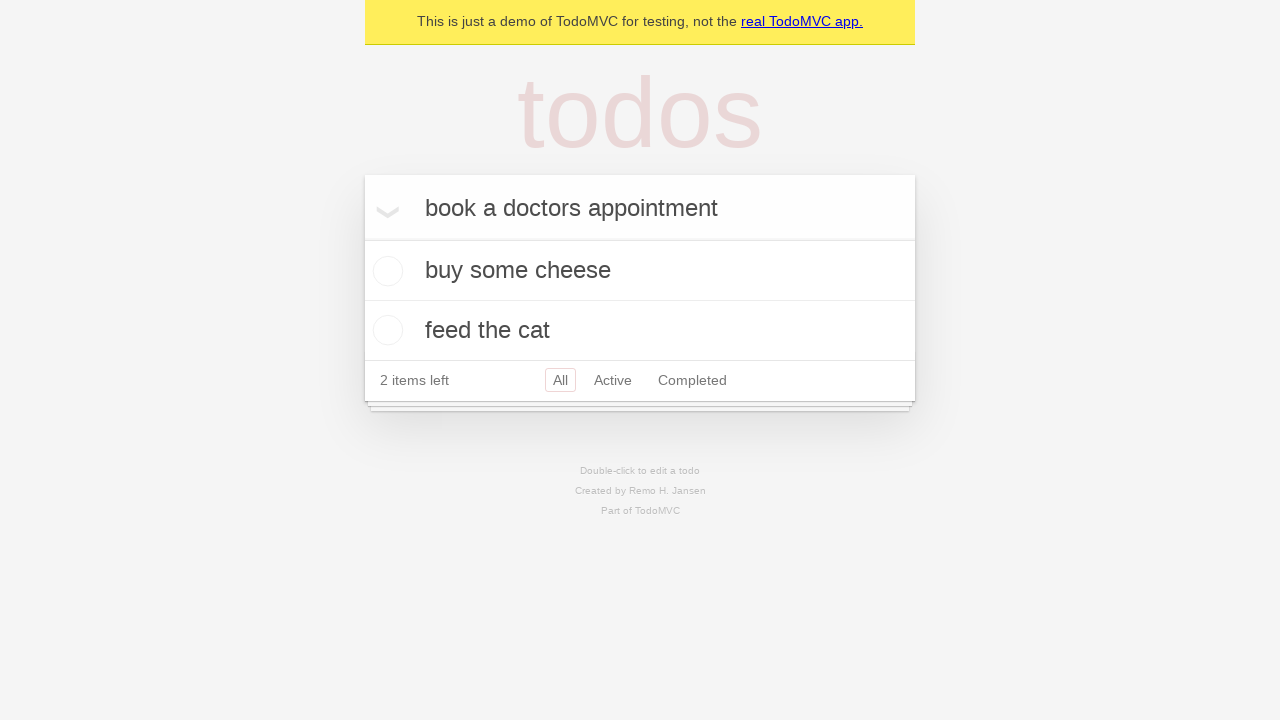

Pressed Enter to create third todo on .new-todo
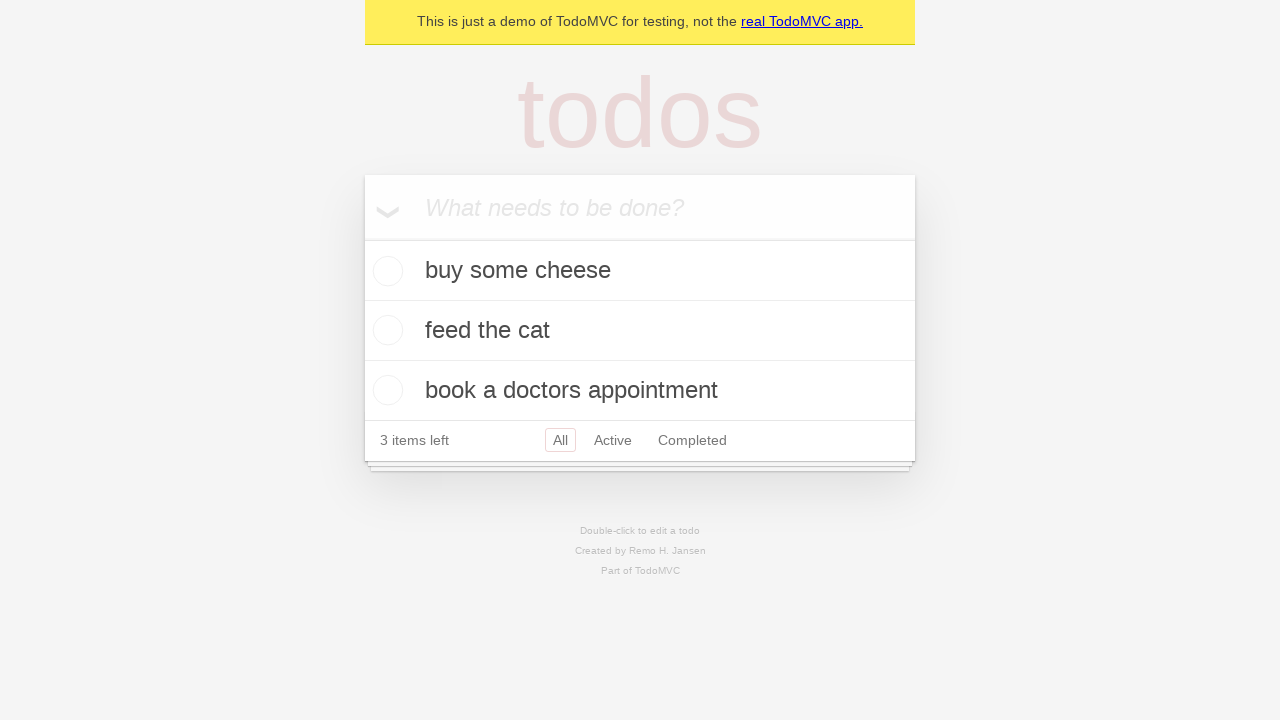

Checked toggle-all checkbox to complete all todos at (362, 238) on .toggle-all
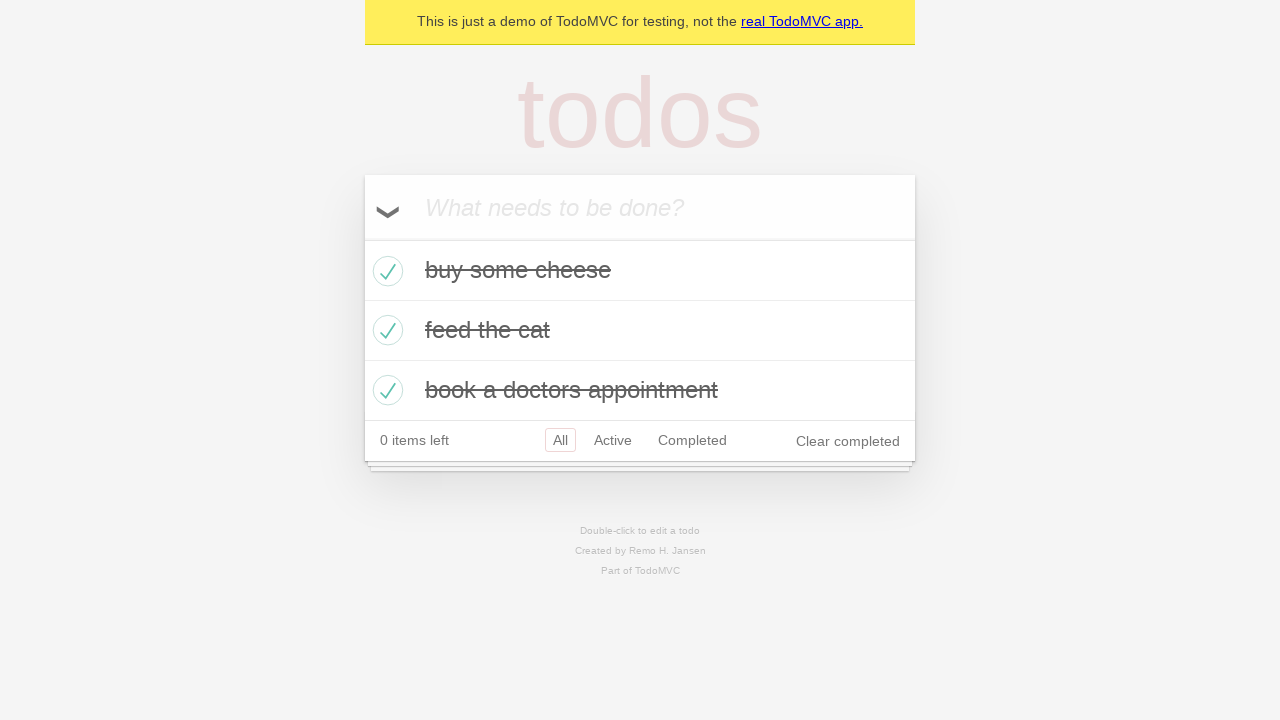

Located first todo item
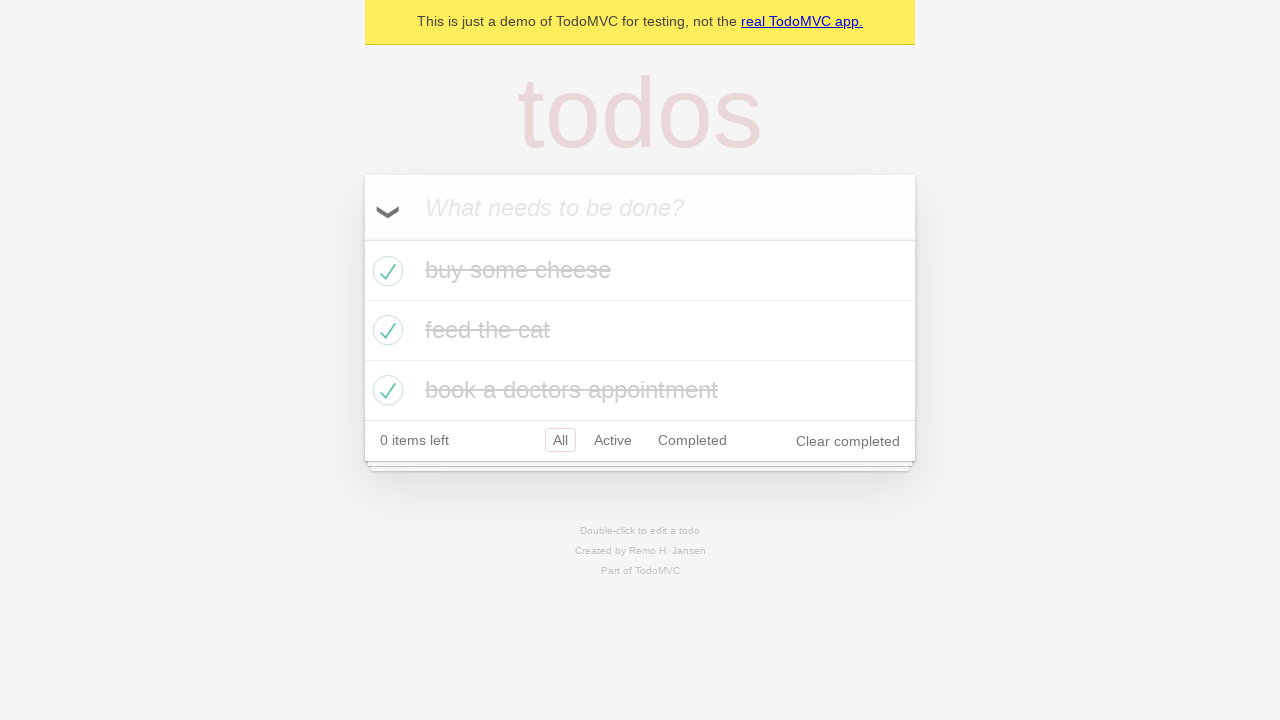

Unchecked the first todo at (385, 271) on .todo-list li >> nth=0 >> .toggle
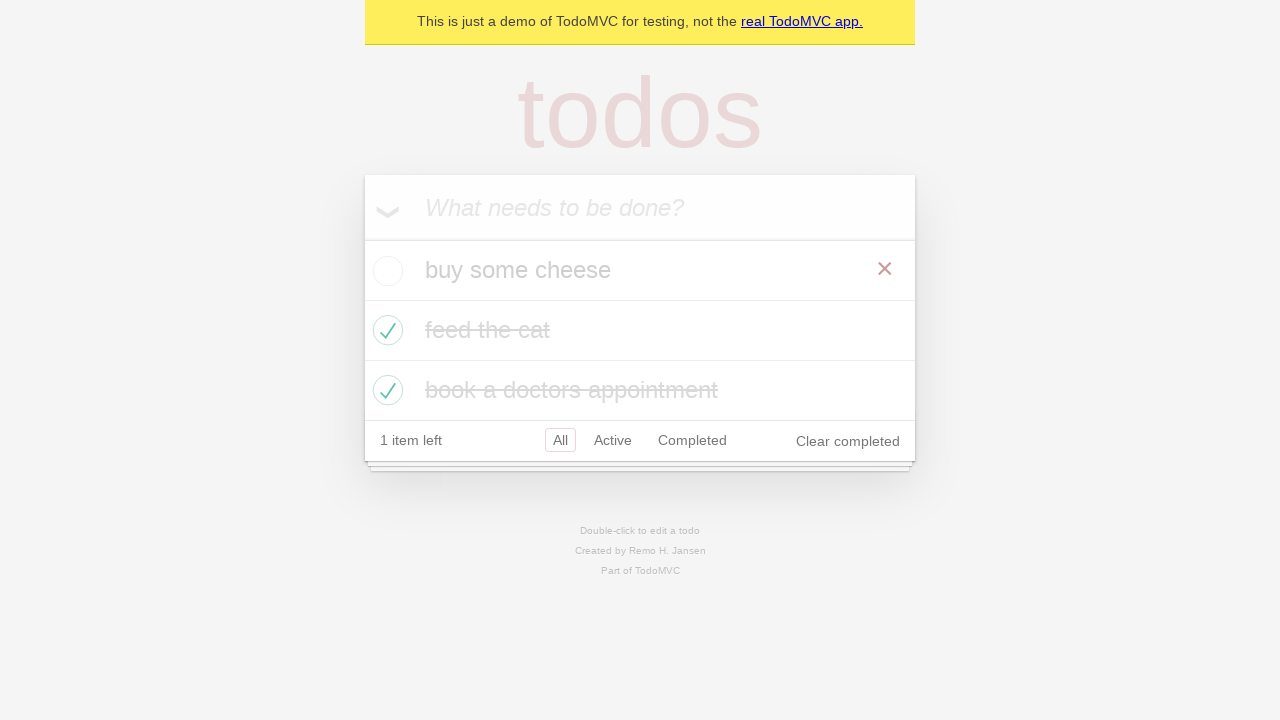

Checked the first todo again at (385, 271) on .todo-list li >> nth=0 >> .toggle
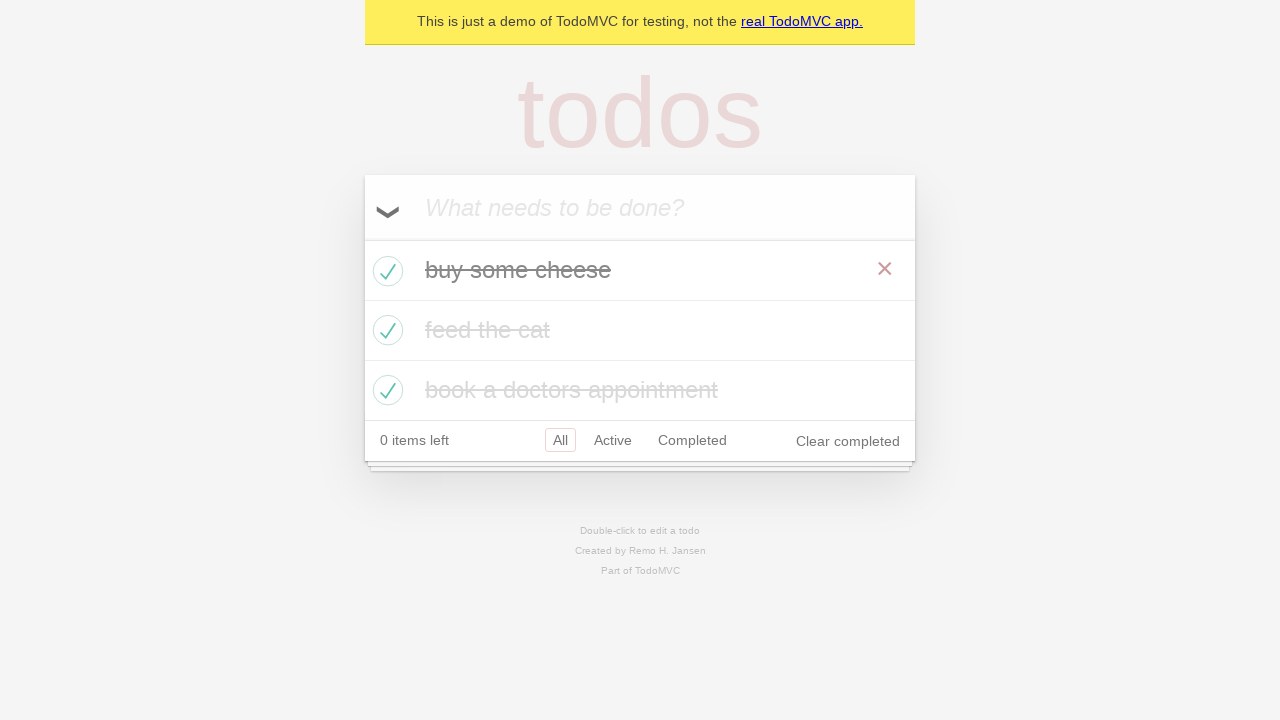

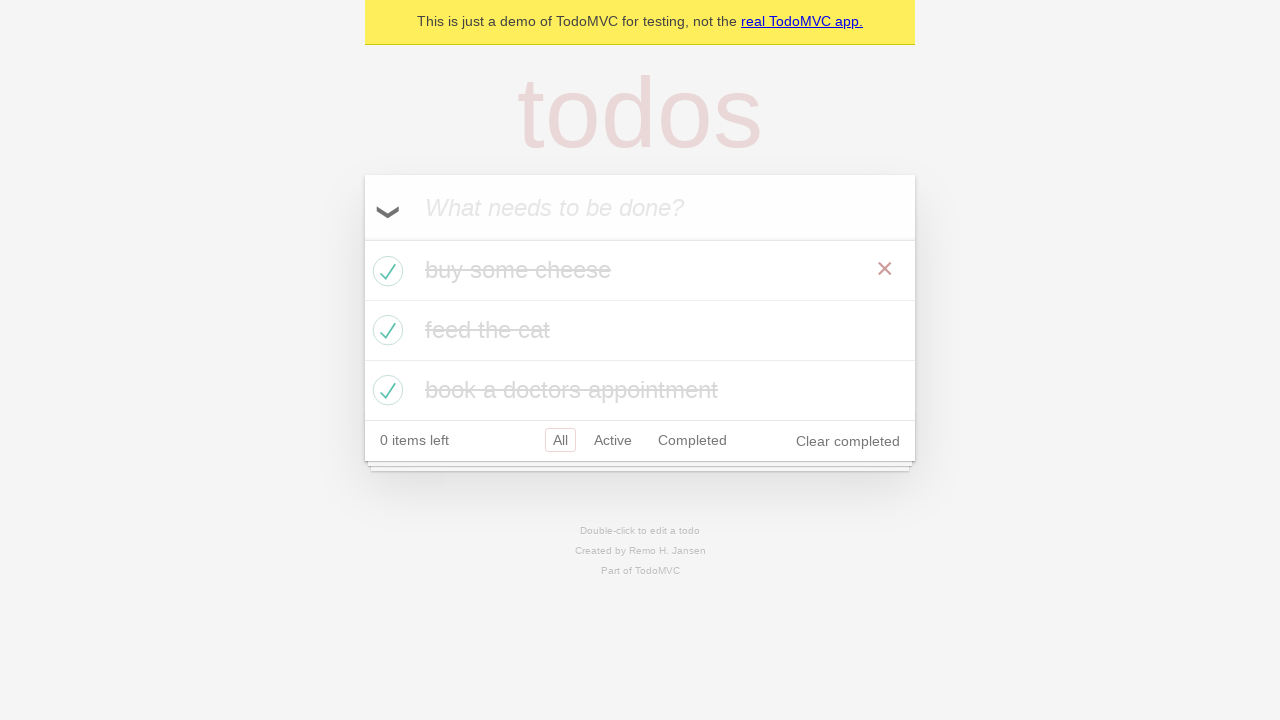